Tests ZIP code validation by entering a valid code and verifying the form transitions to registration

Starting URL: https://www.sharelane.com/cgi-bin/register.py

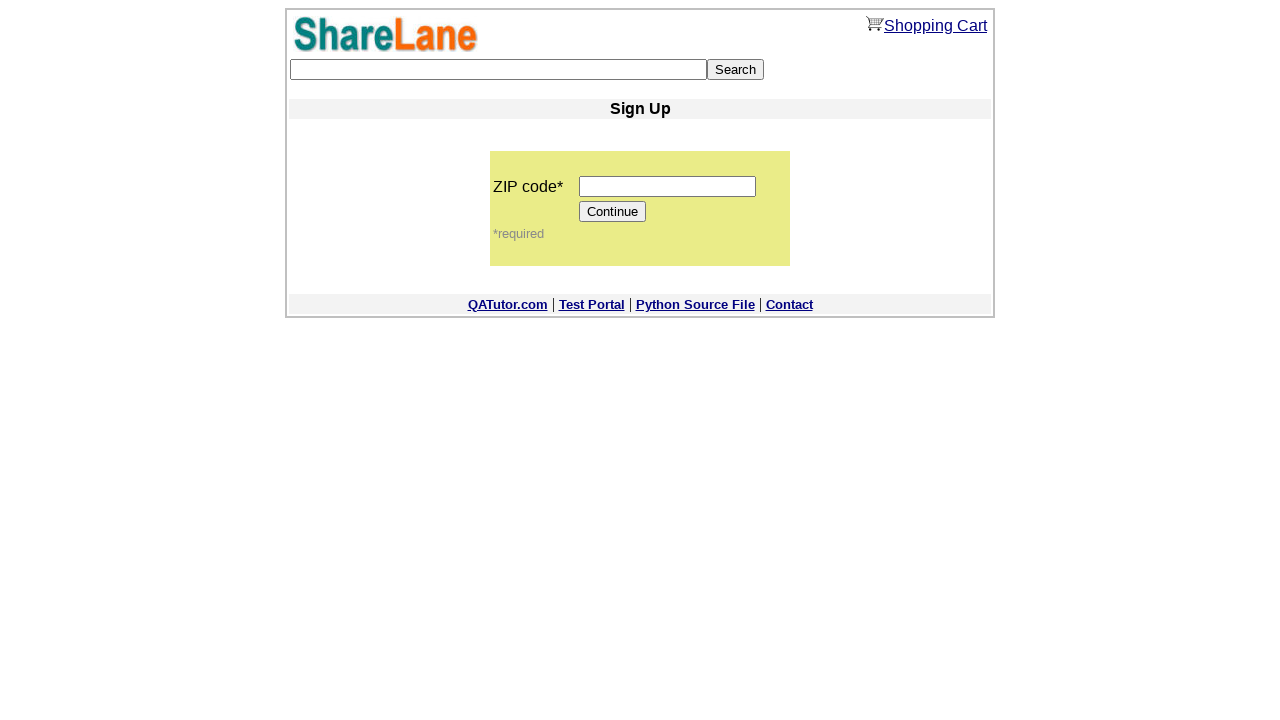

Filled ZIP code field with '12345' on input[name='zip_code']
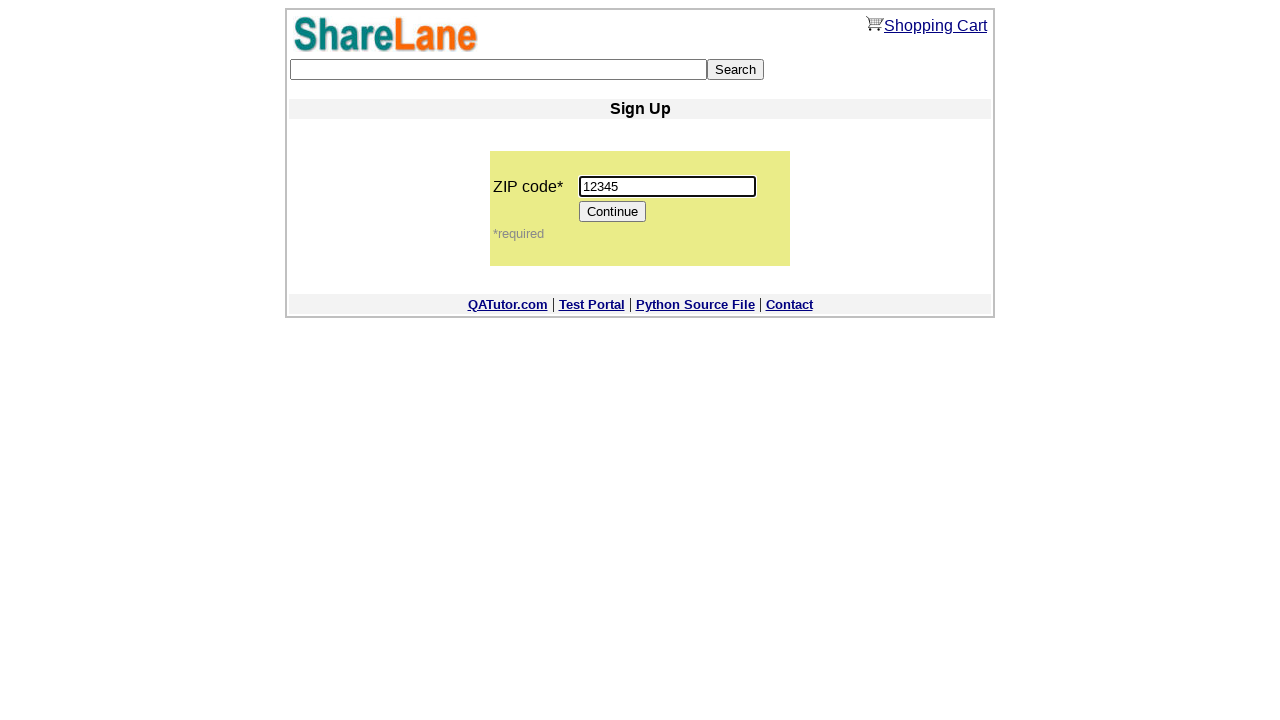

Pressed Enter to submit ZIP code on input[name='zip_code']
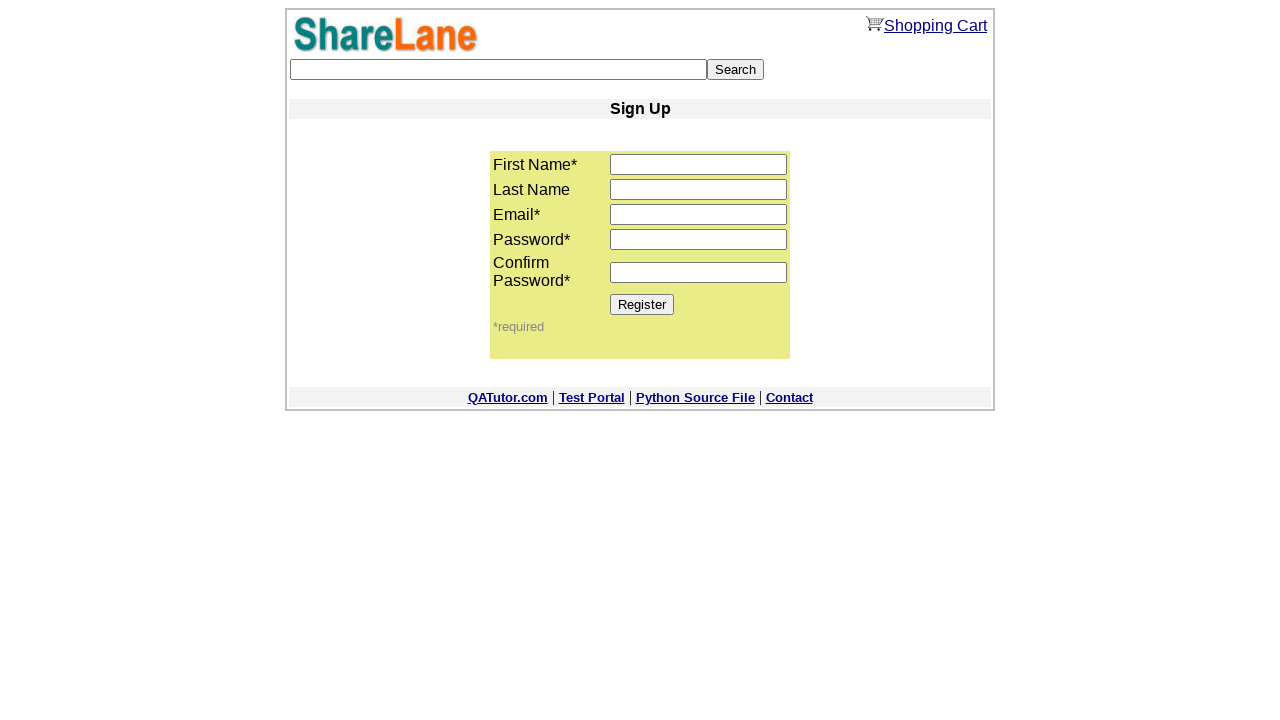

Registration form appeared after valid ZIP code submission
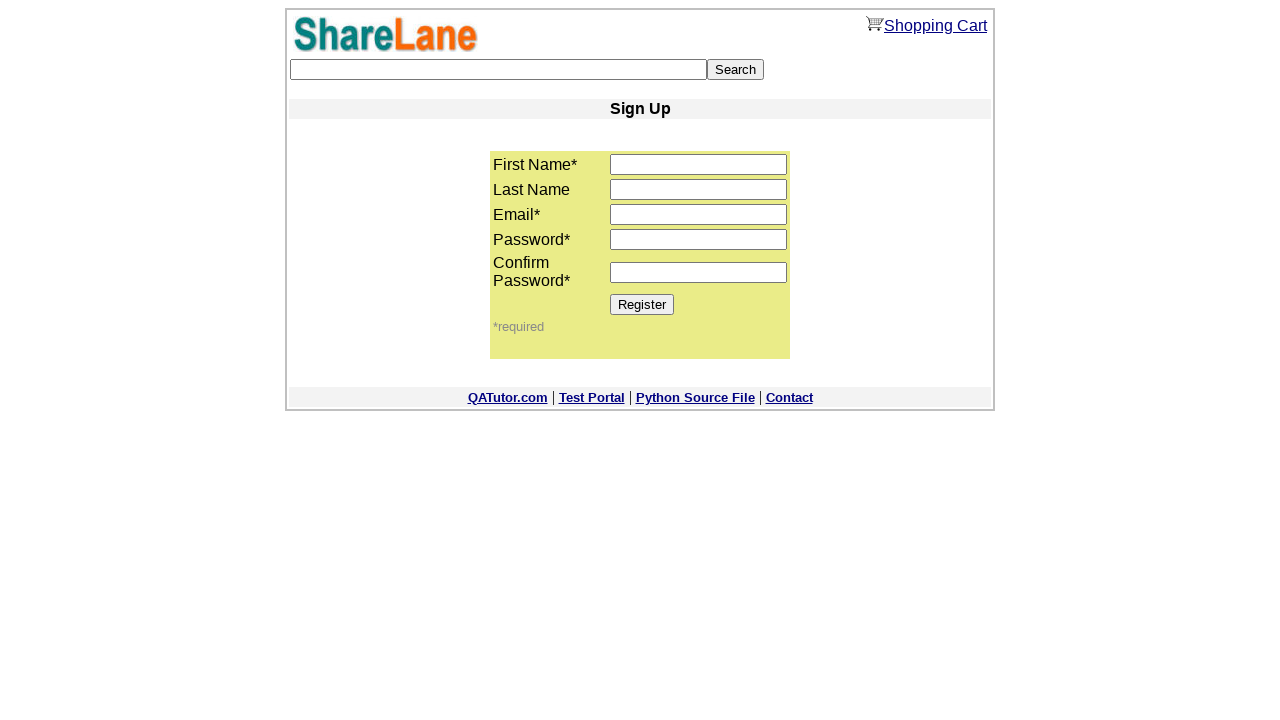

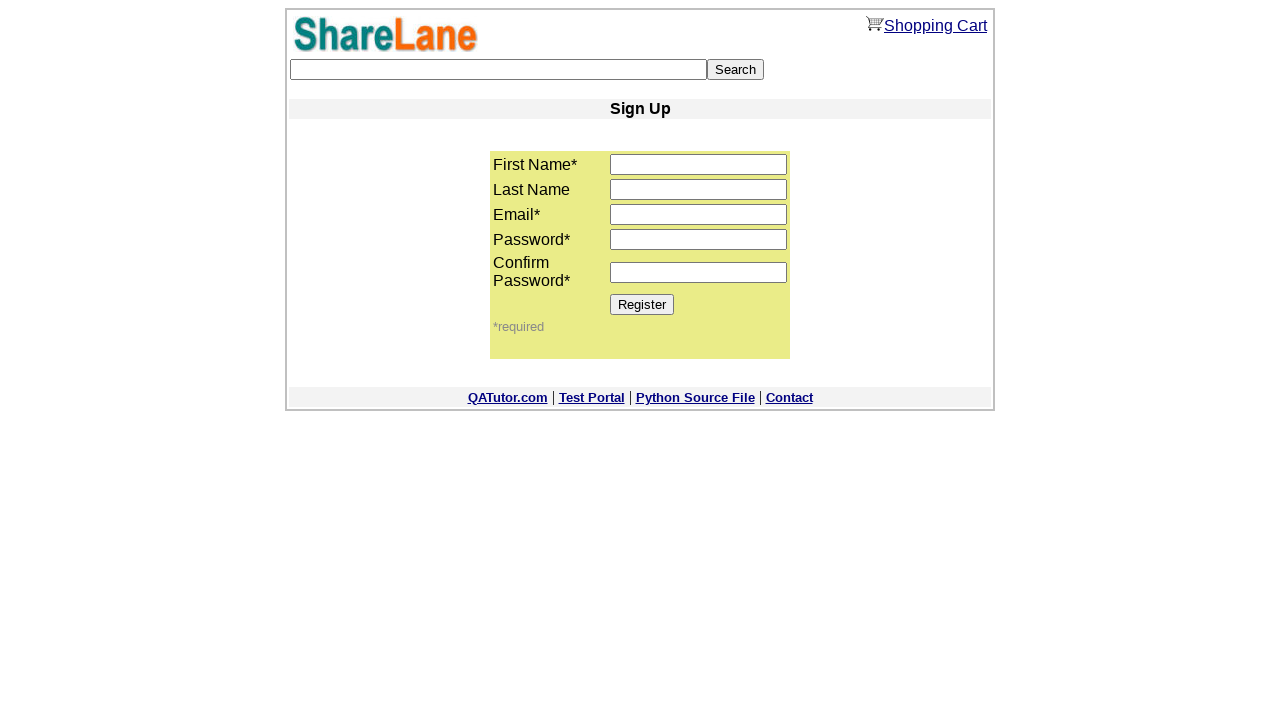